Tests searchable dynamic dropdown by clicking to open, typing a search term, and selecting from the filtered results

Starting URL: https://demo.automationtesting.in/Register.html

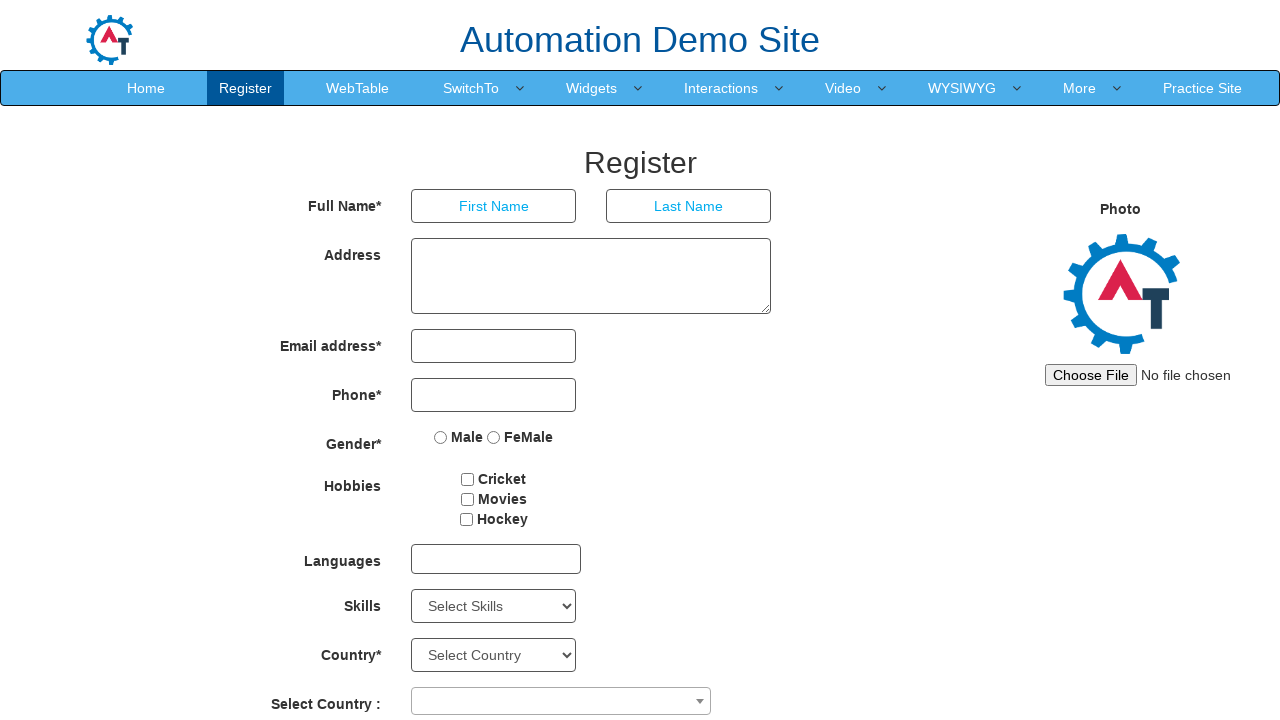

Navigated to Register page
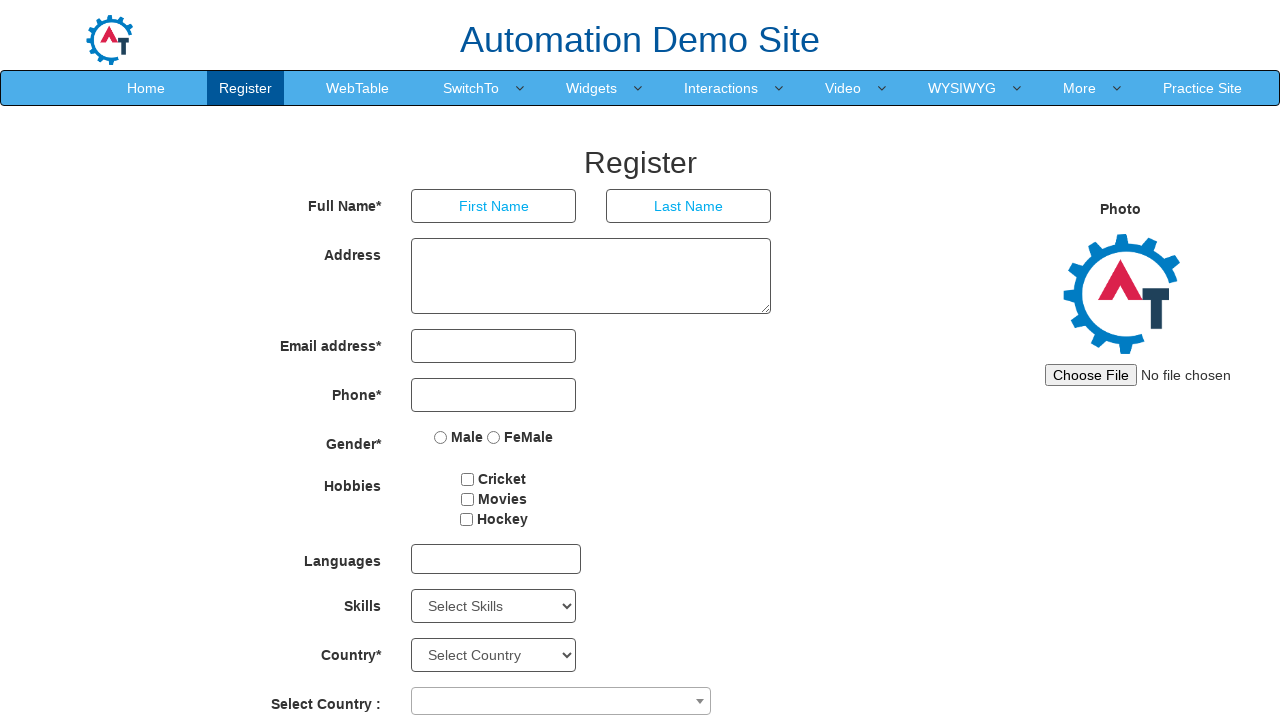

Clicked to open the dynamic dropdown at (561, 701) on [role="combobox"]
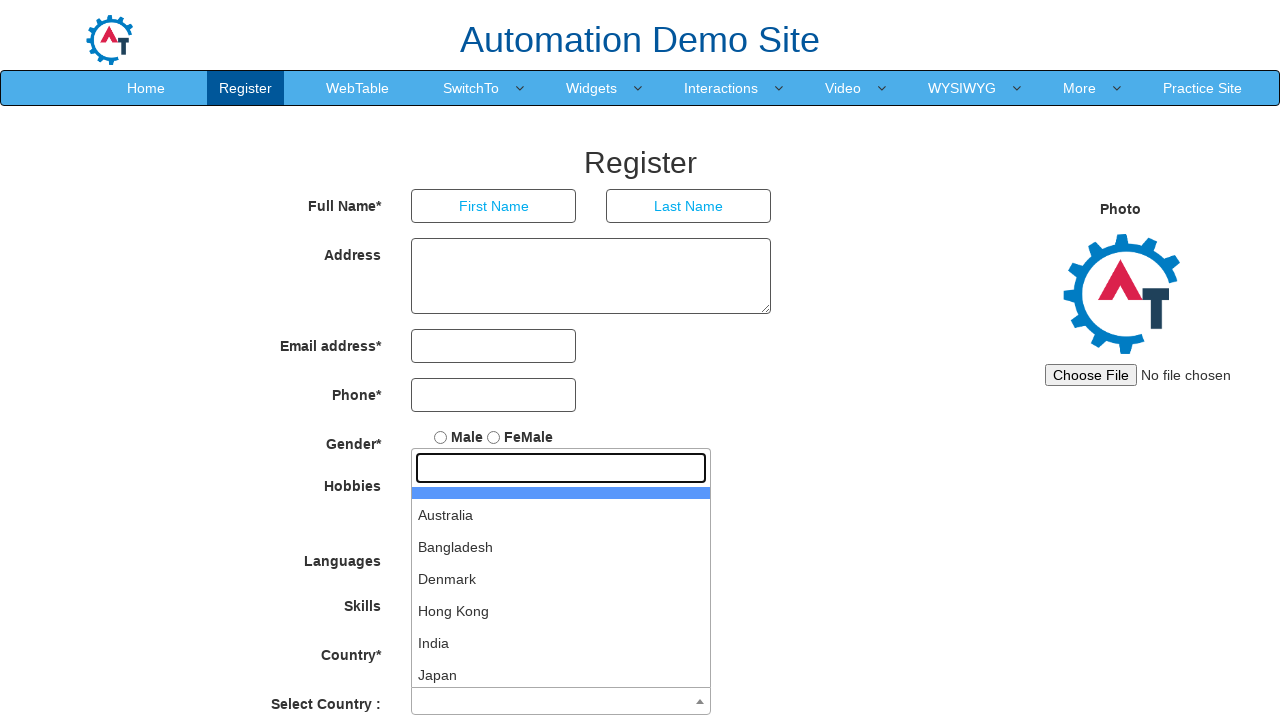

Typed 'India' in the search field on [type="search"]
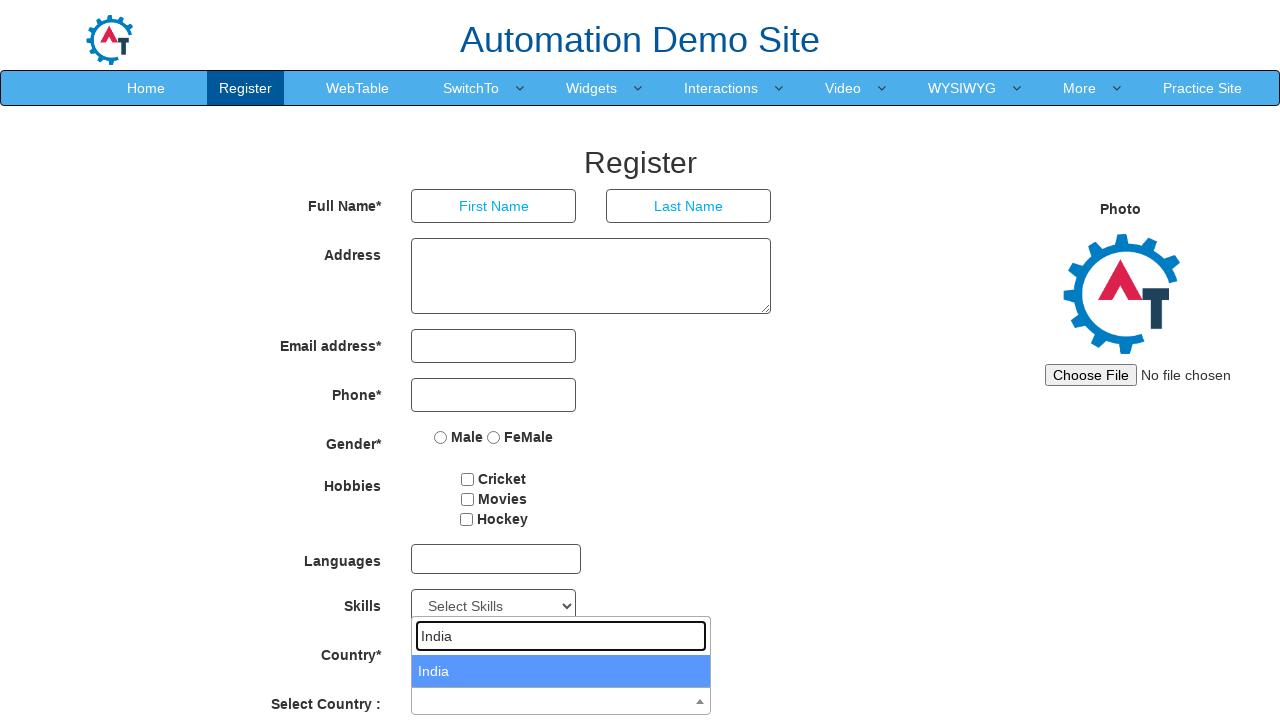

Selected 'India' from the filtered dropdown results at (561, 671) on #select2-country-results>li
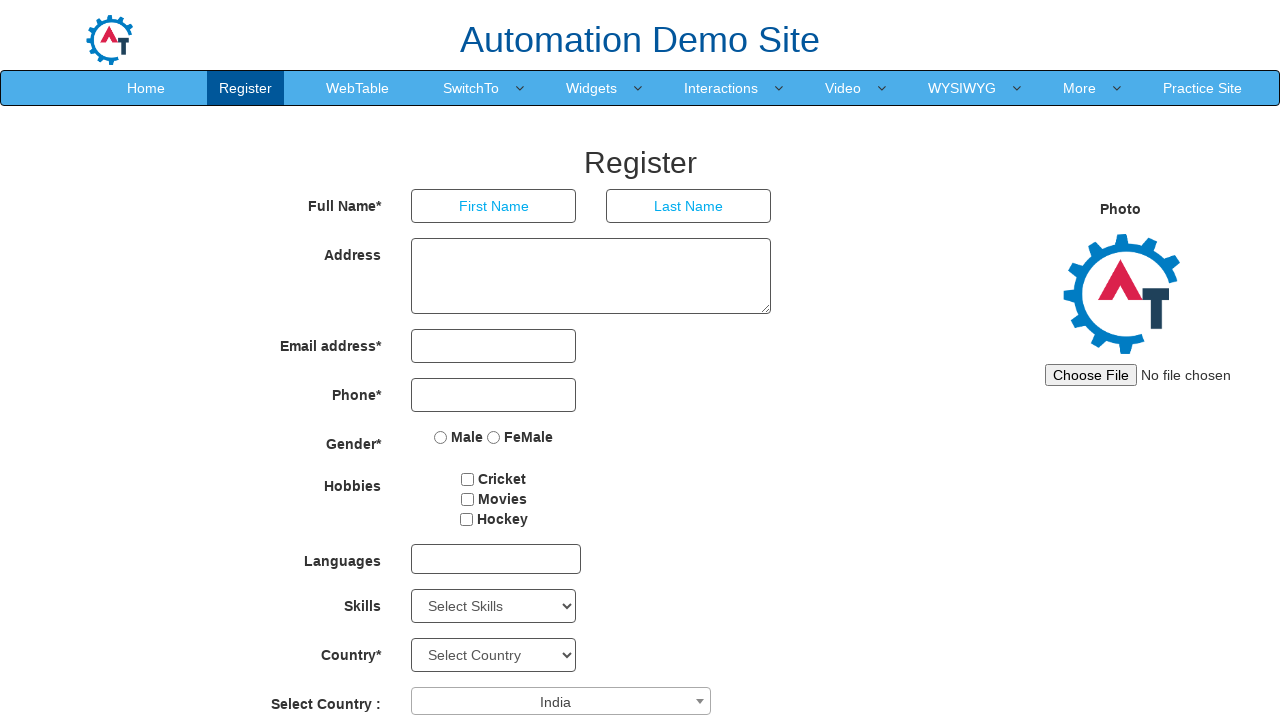

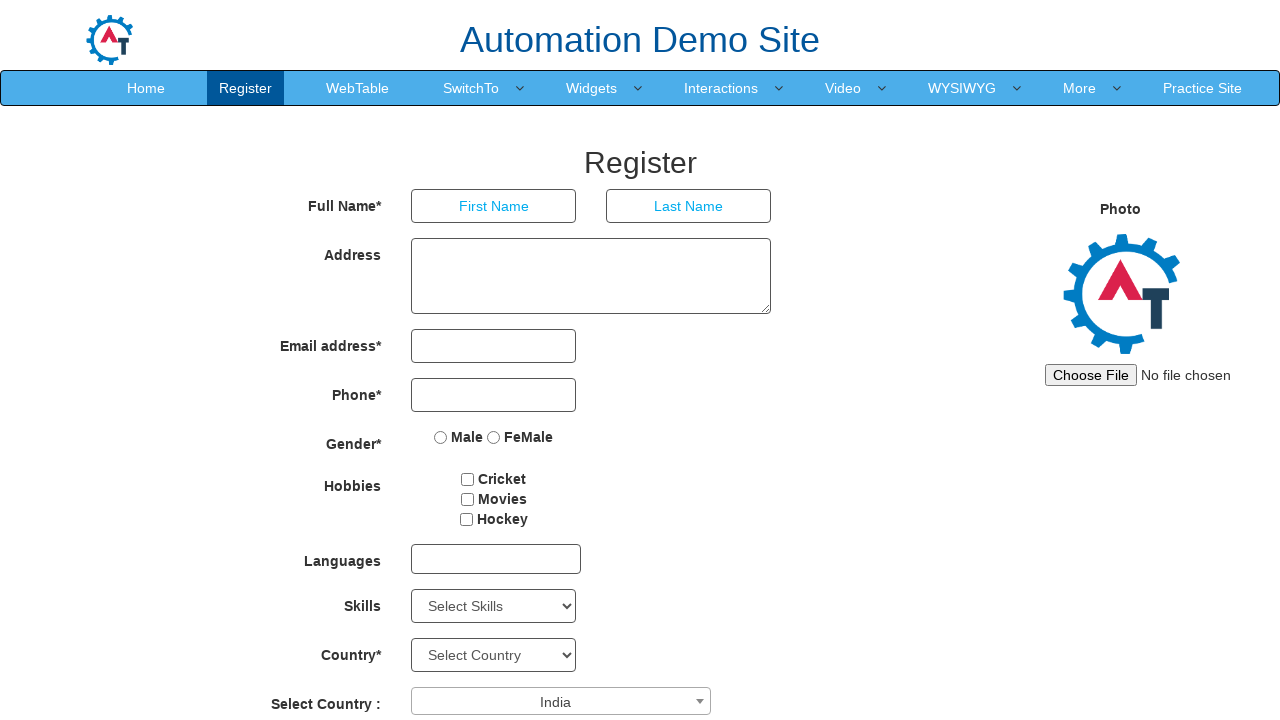